Tests the jQuery UI datepicker widget by navigating to the datepicker demo, switching to the iframe, opening the datepicker, navigating forward several months, and selecting day 10 from the calendar.

Starting URL: https://www.jqueryui.com/

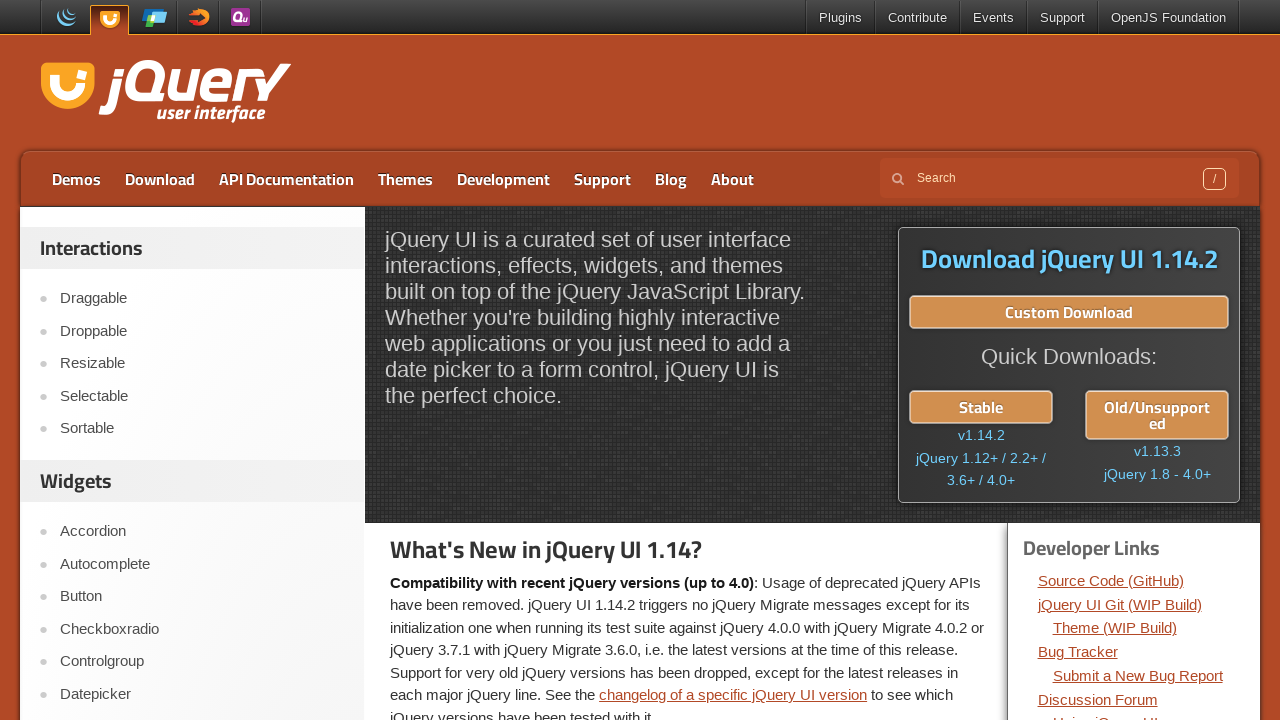

Clicked on the datepicker demo link in navigation at (202, 694) on a[href='https://jqueryui.com/datepicker/']
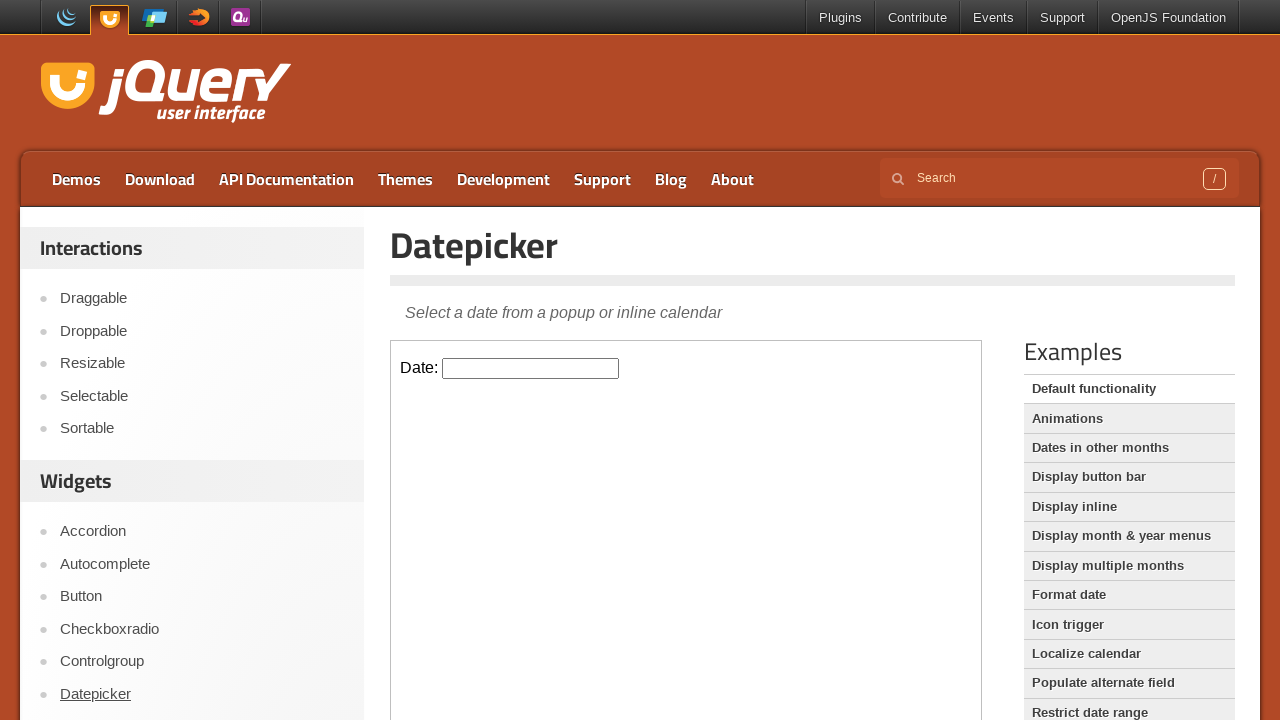

Located the demo iframe
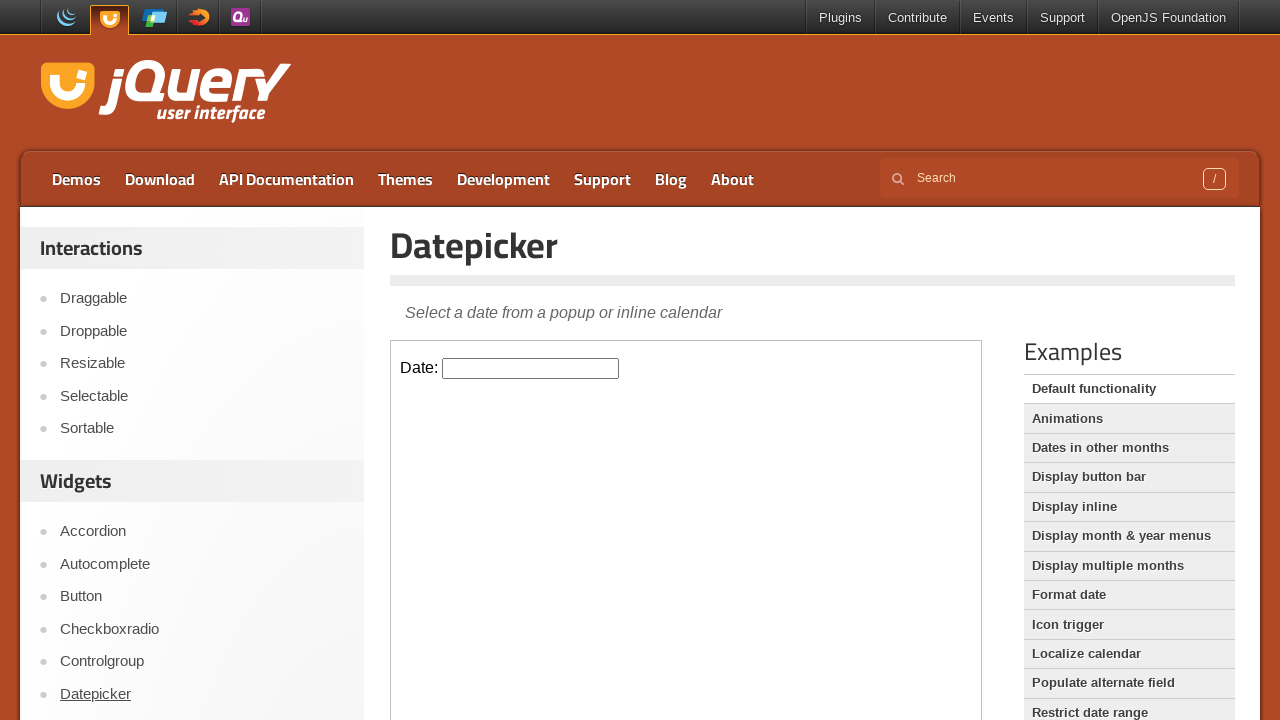

Clicked on the datepicker input to open the calendar at (531, 368) on iframe.demo-frame >> internal:control=enter-frame >> #datepicker
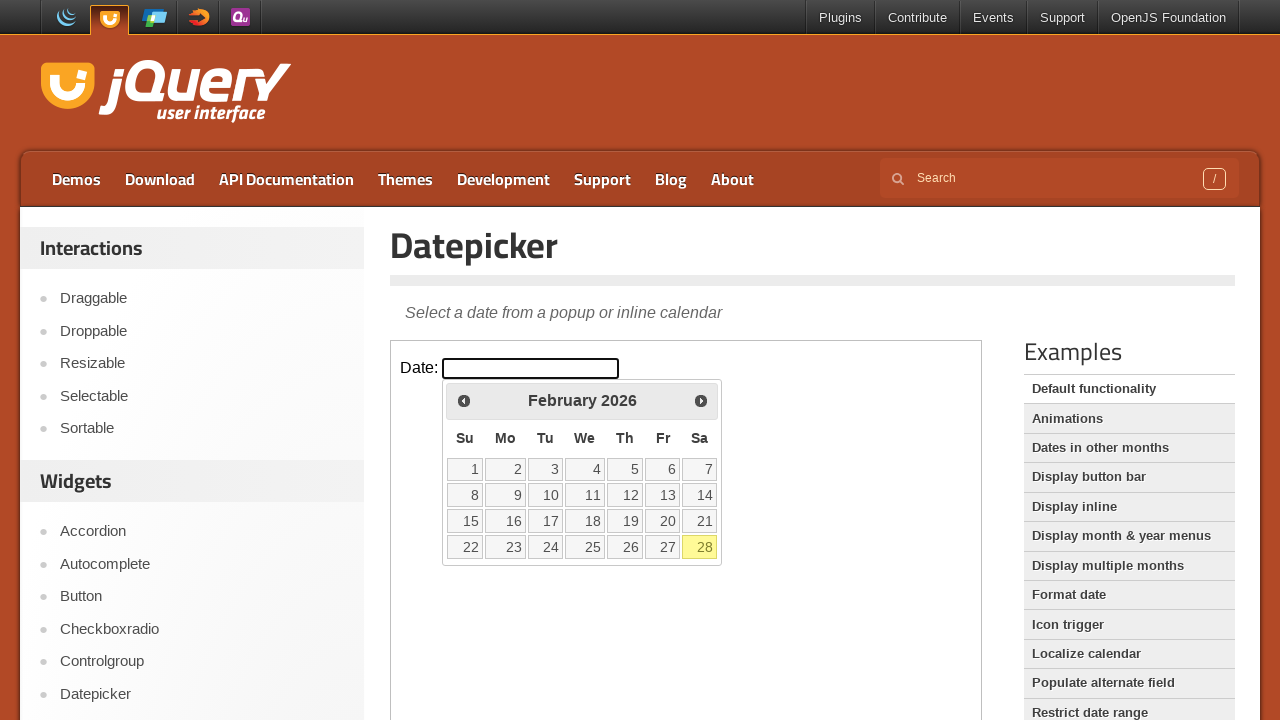

Clicked next button to navigate forward one month at (701, 400) on iframe.demo-frame >> internal:control=enter-frame >> a[data-handler='next']
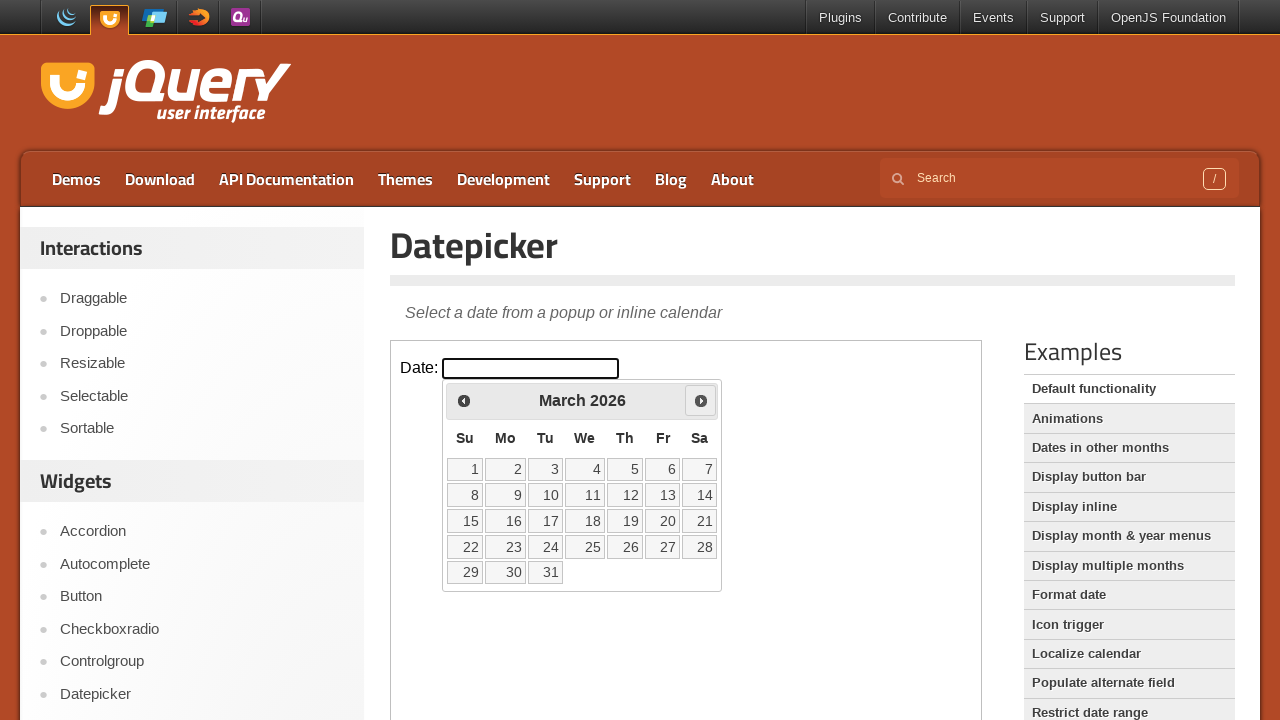

Clicked next button to navigate forward another month at (701, 400) on iframe.demo-frame >> internal:control=enter-frame >> a[data-handler='next']
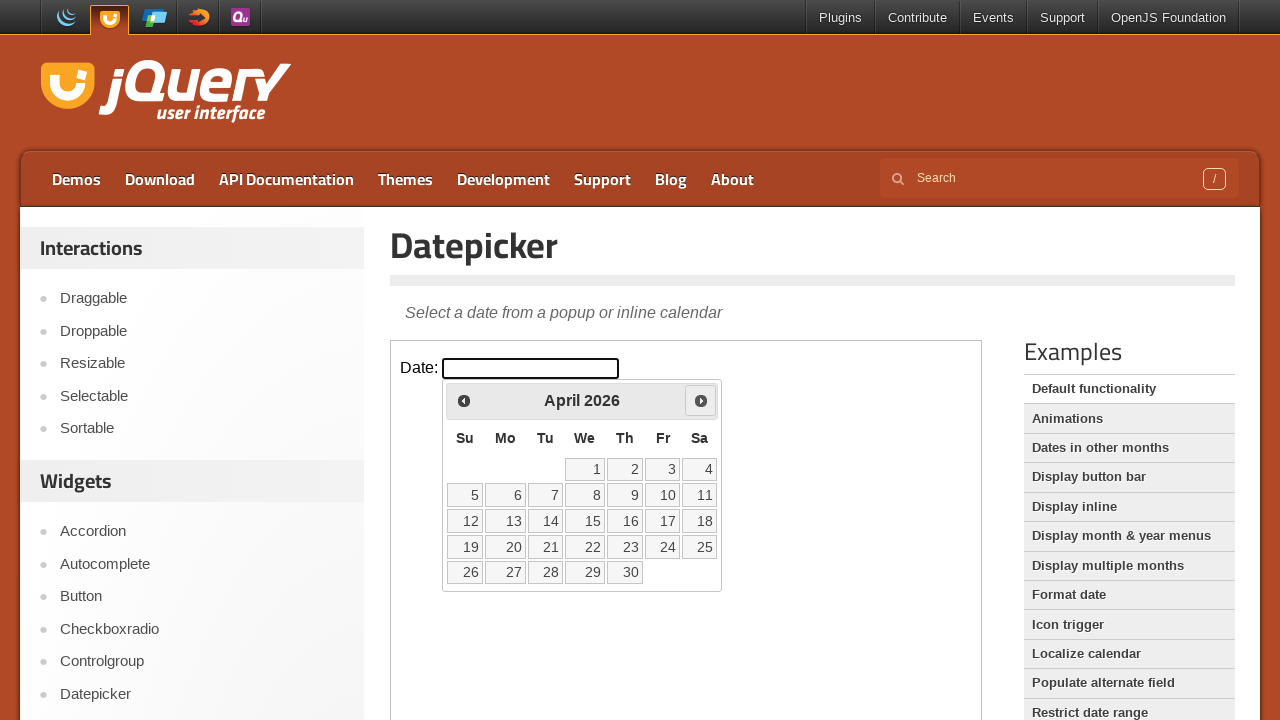

Clicked next button to navigate forward a third month at (701, 400) on iframe.demo-frame >> internal:control=enter-frame >> a[data-handler='next']
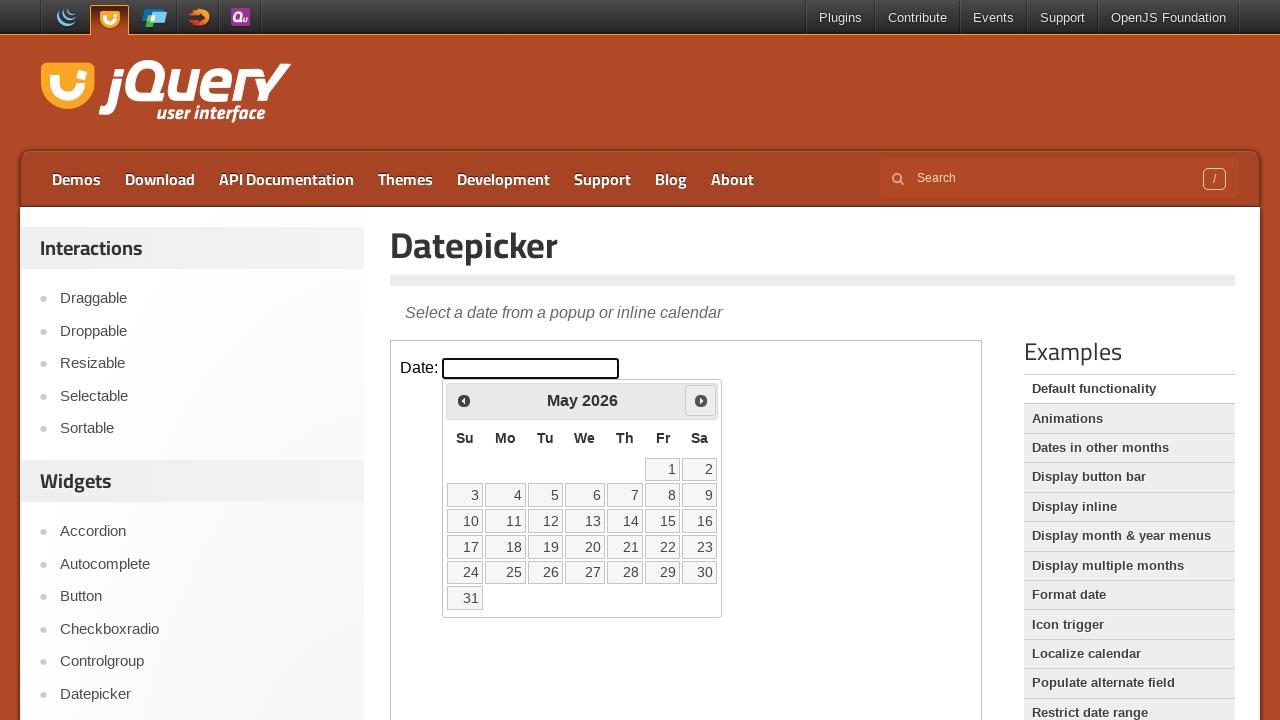

Selected day 10 from the calendar at (465, 521) on iframe.demo-frame >> internal:control=enter-frame >> table.ui-datepicker-calenda
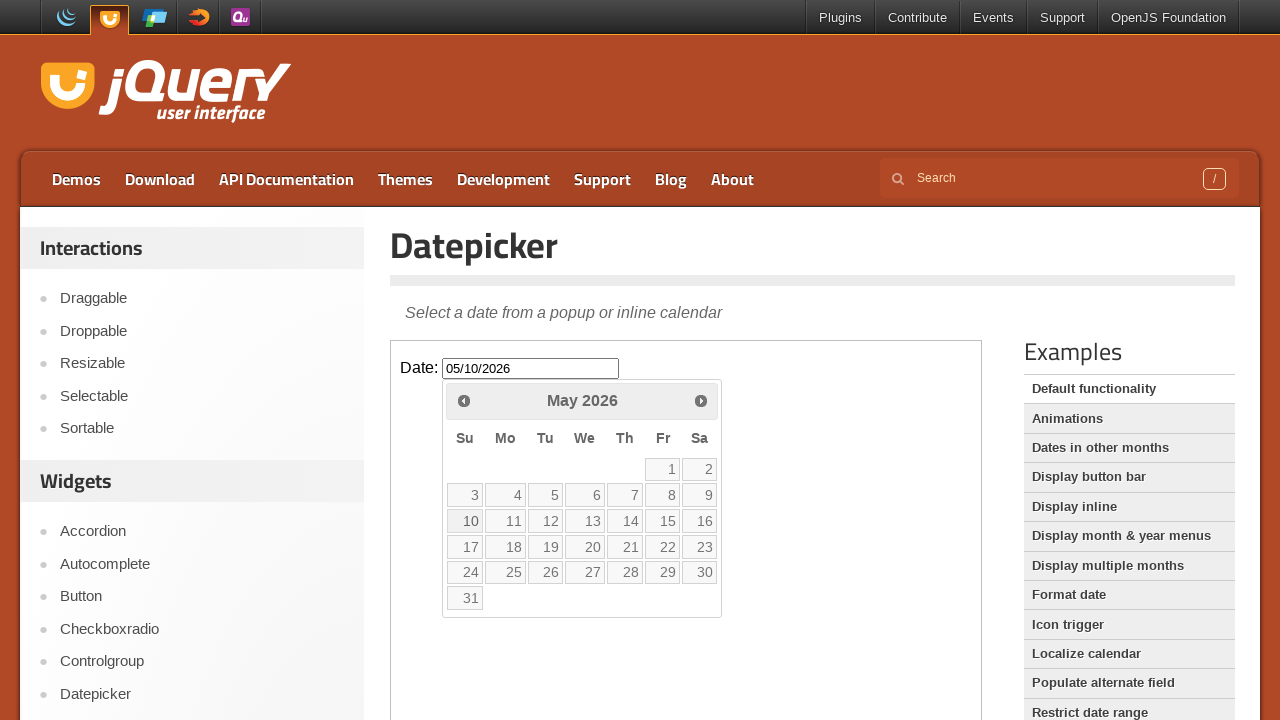

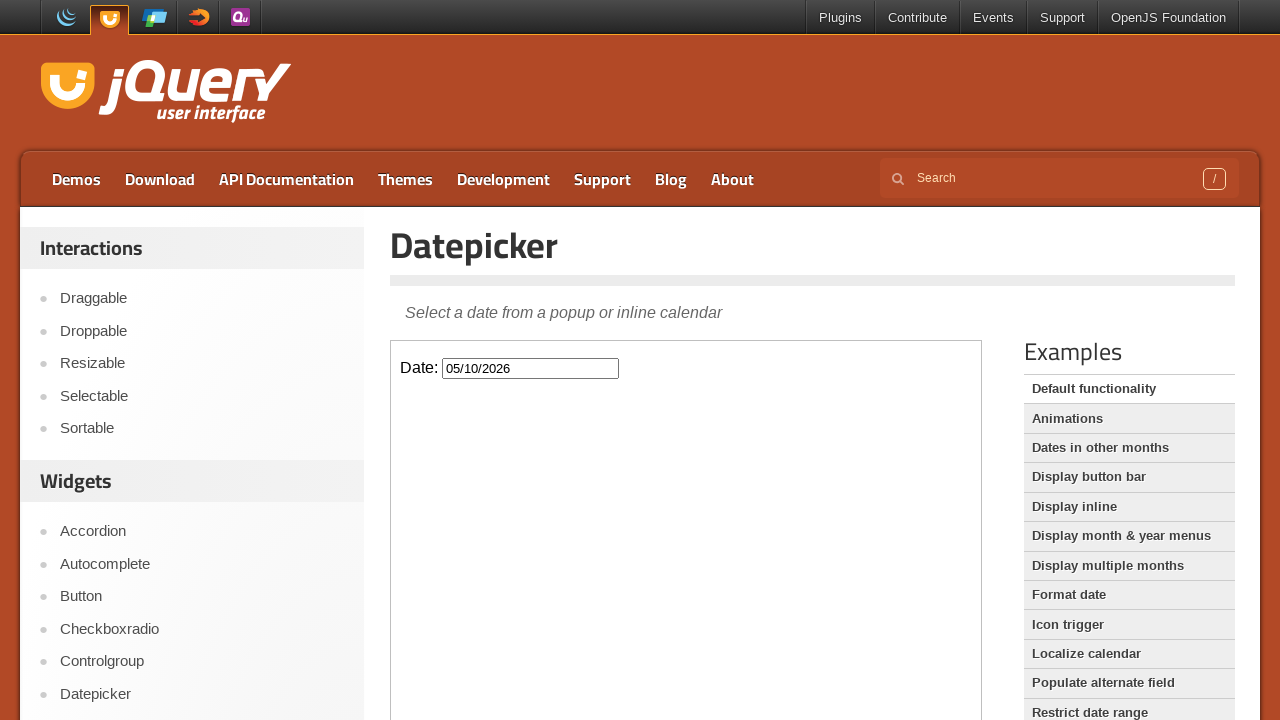